Tests simple alert handling by clicking a button and accepting the alert

Starting URL: https://demoqa.com/alerts

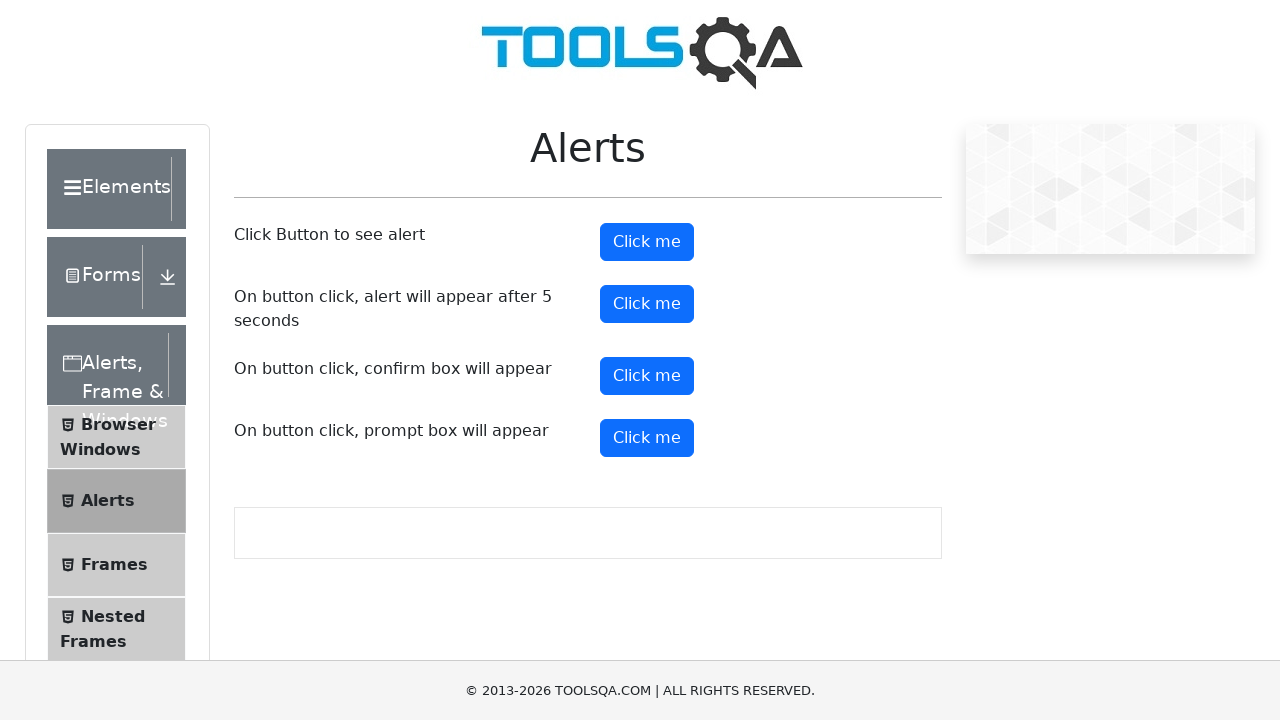

Set up dialog handler to accept alerts
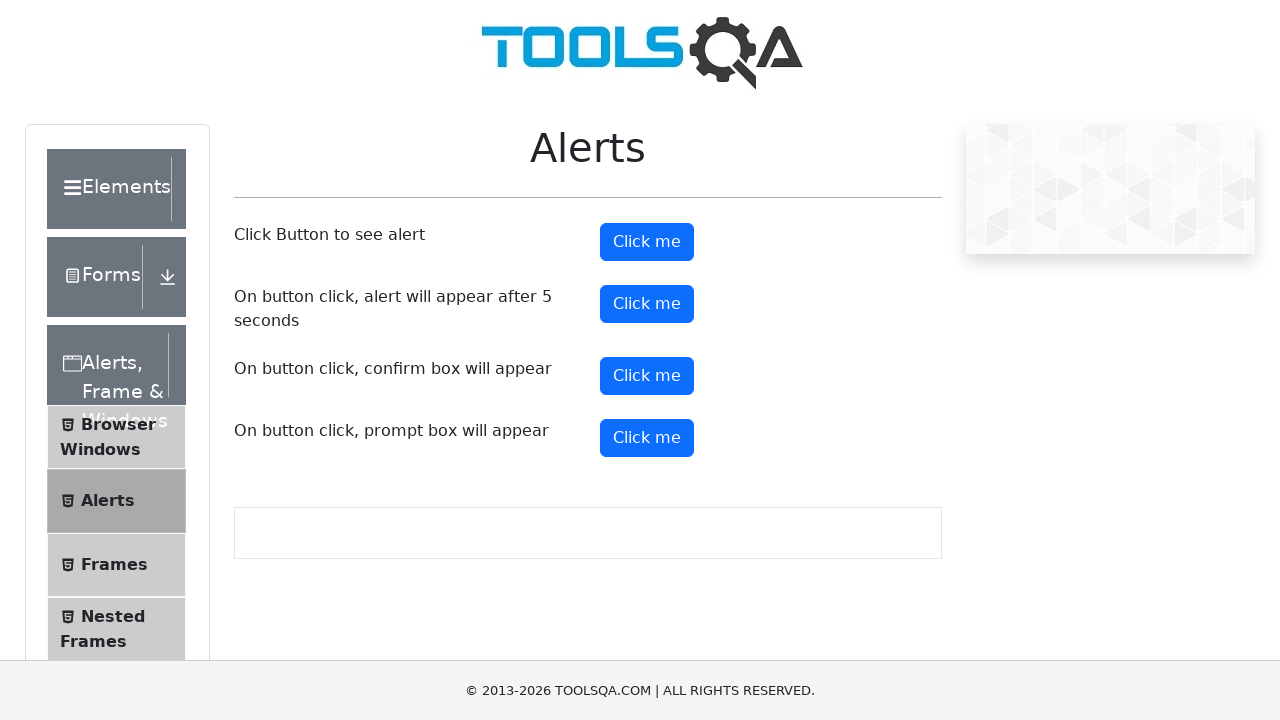

Clicked the alert button to trigger simple alert at (647, 242) on #alertButton
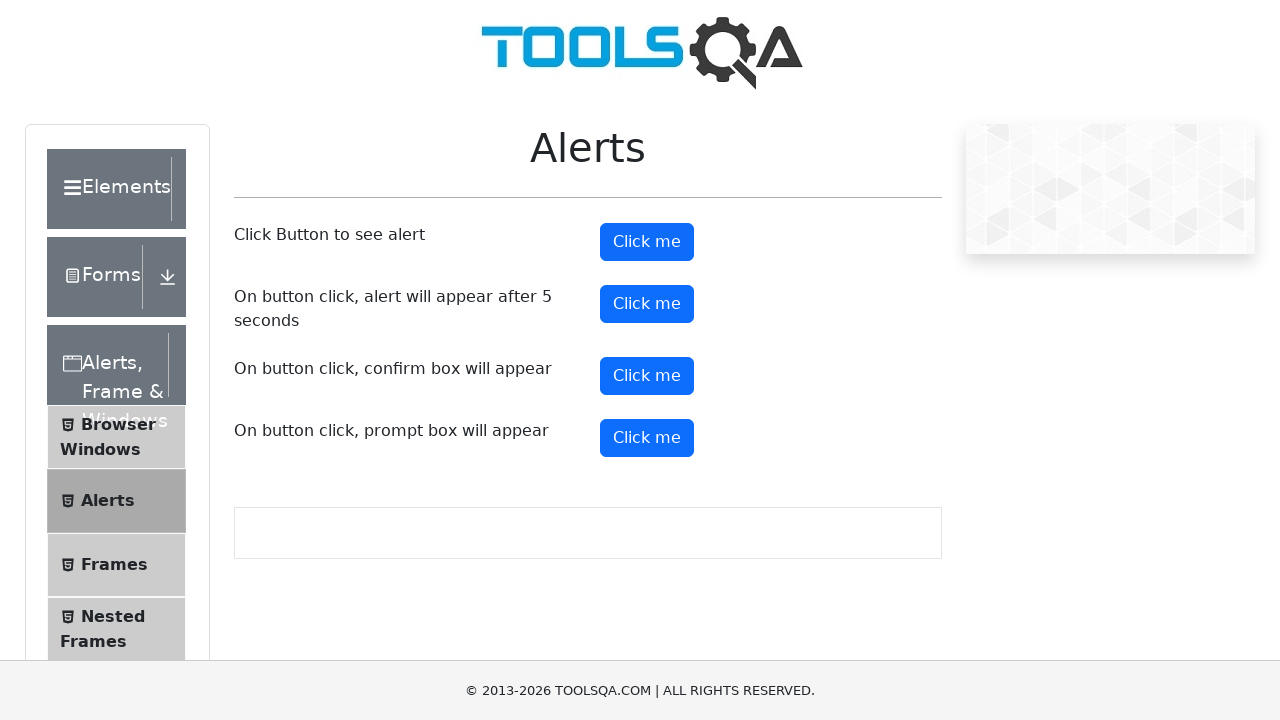

Waited for alert dialog to be processed and accepted
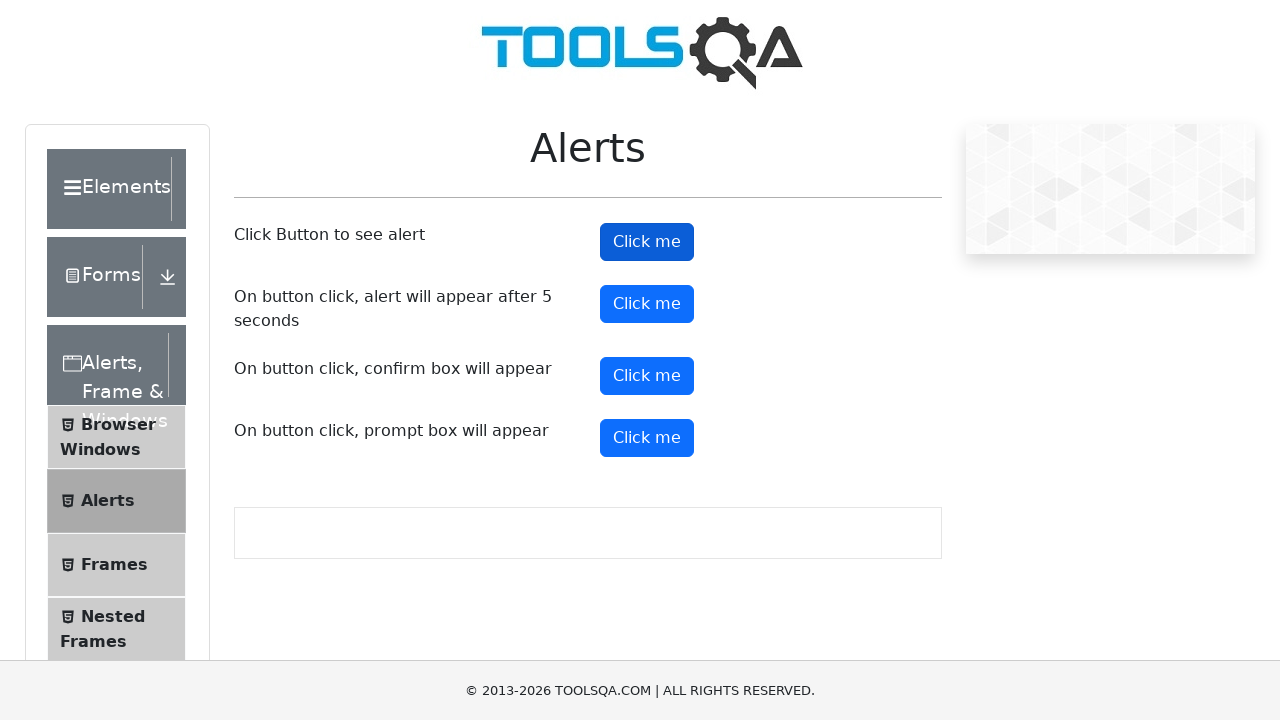

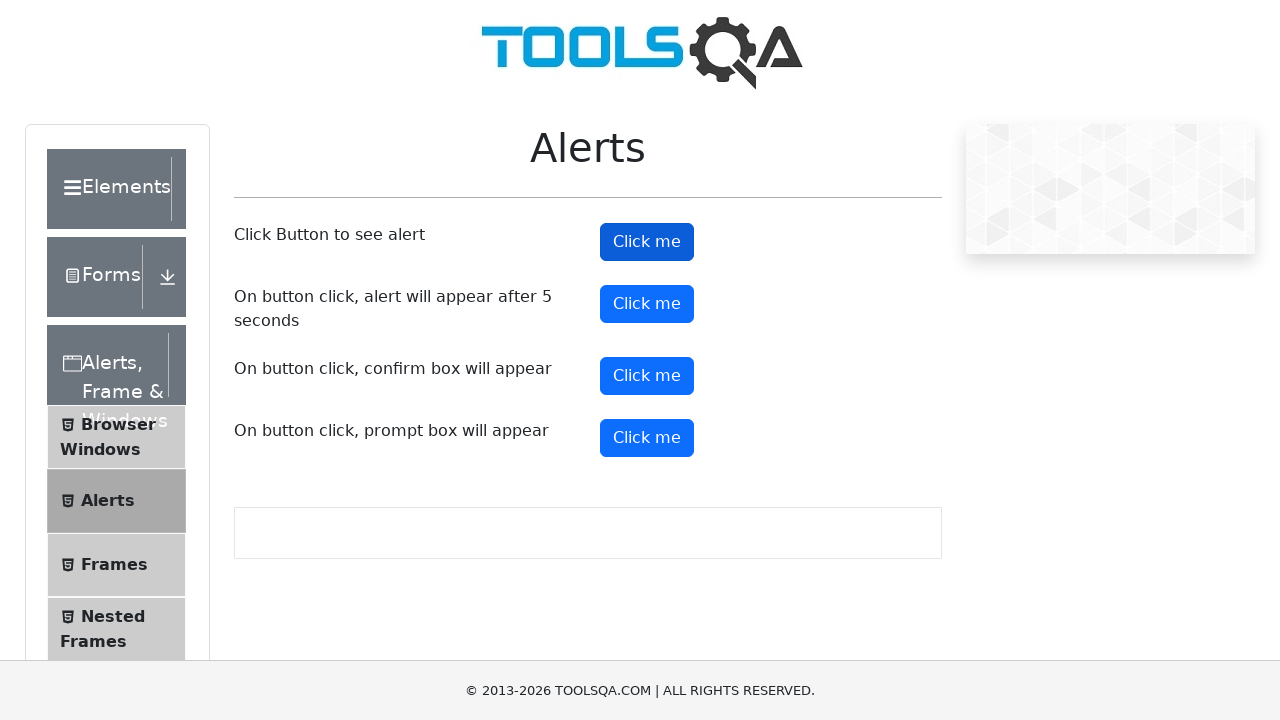